Tests switching browser windows by clicking a link that opens a new tab, switching to that tab, and verifying the h1 heading text on the new page.

Starting URL: https://the-internet.herokuapp.com/iframe

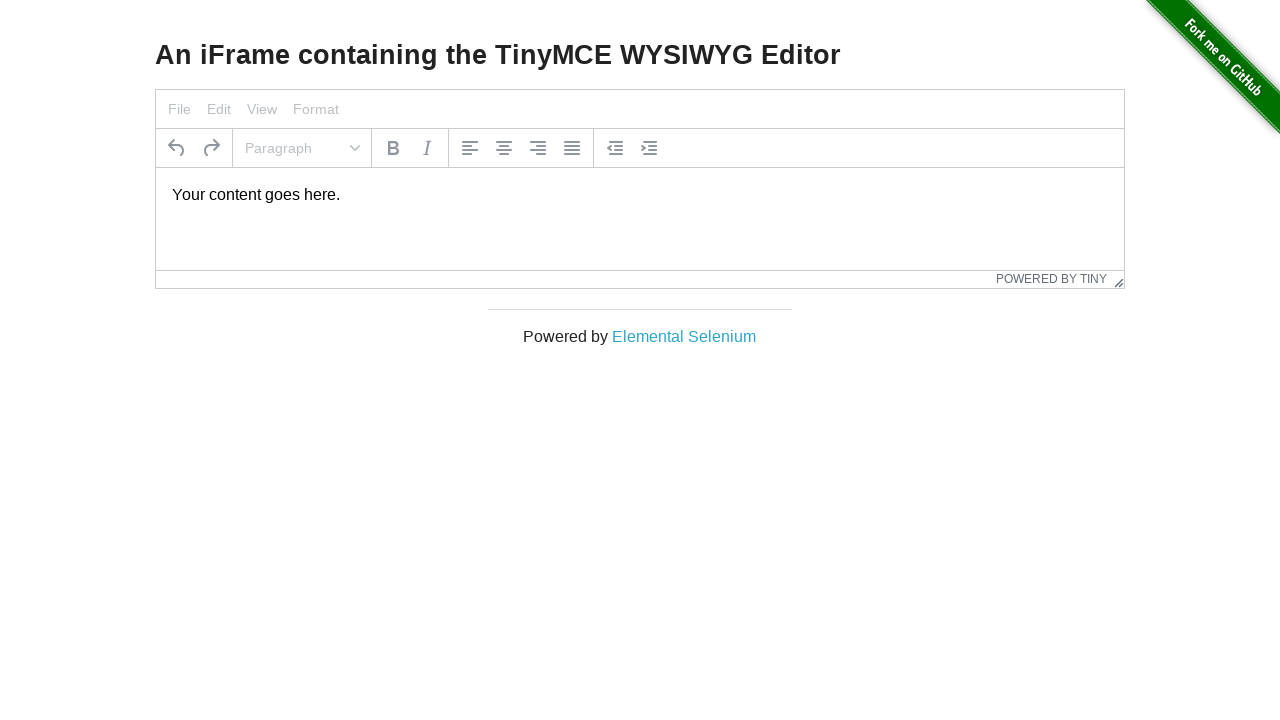

Clicked 'Elemental Selenium' link to open new tab at (684, 336) on text=Elemental Selenium
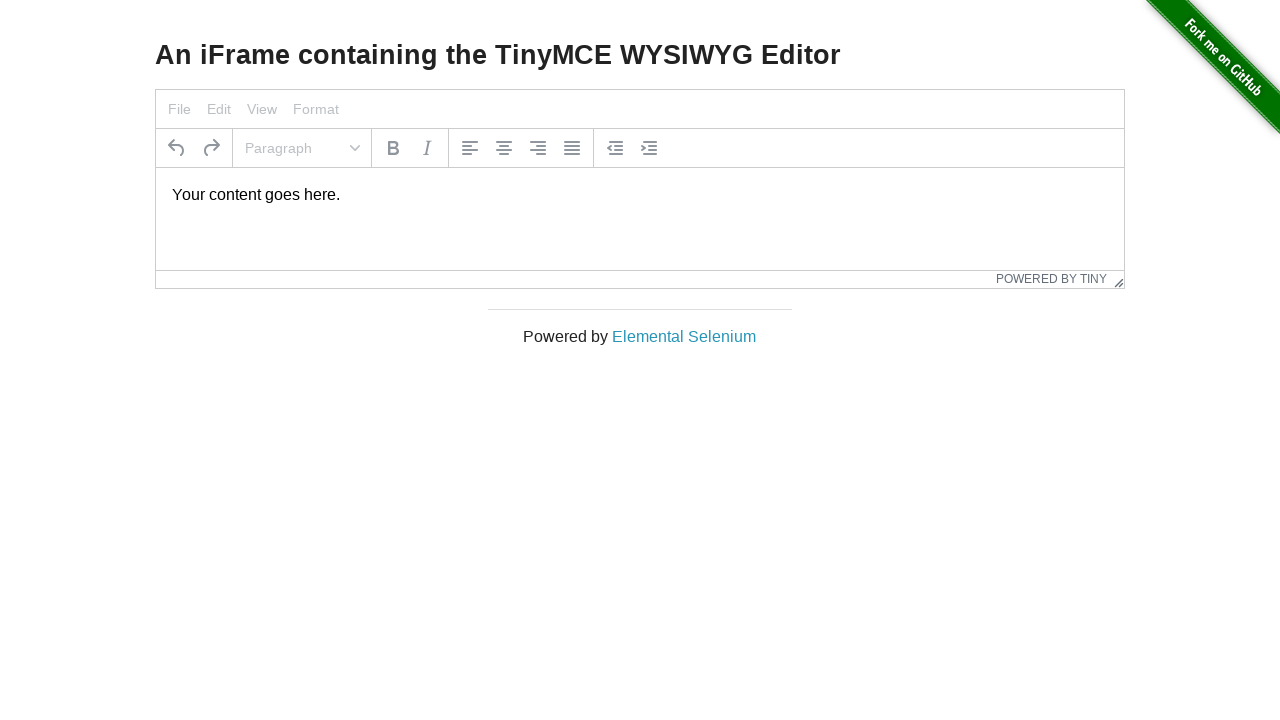

Captured new page/tab from context
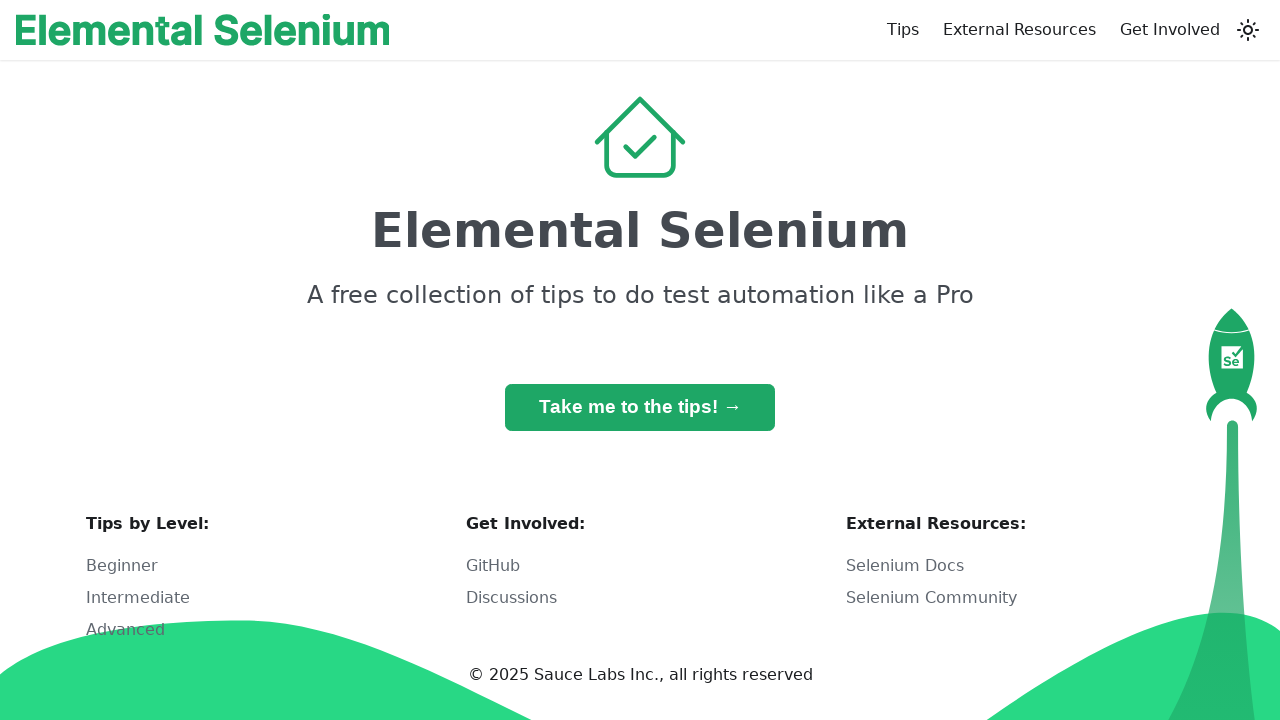

New page finished loading
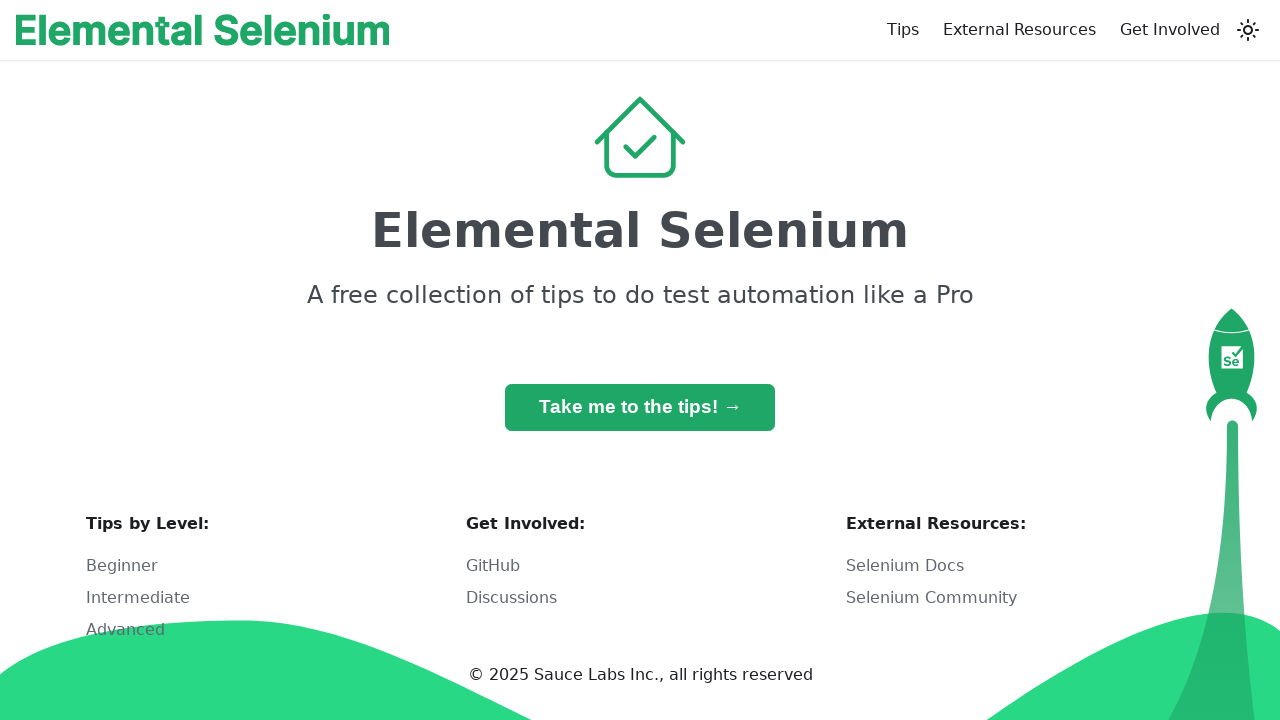

Retrieved h1 heading text from new page
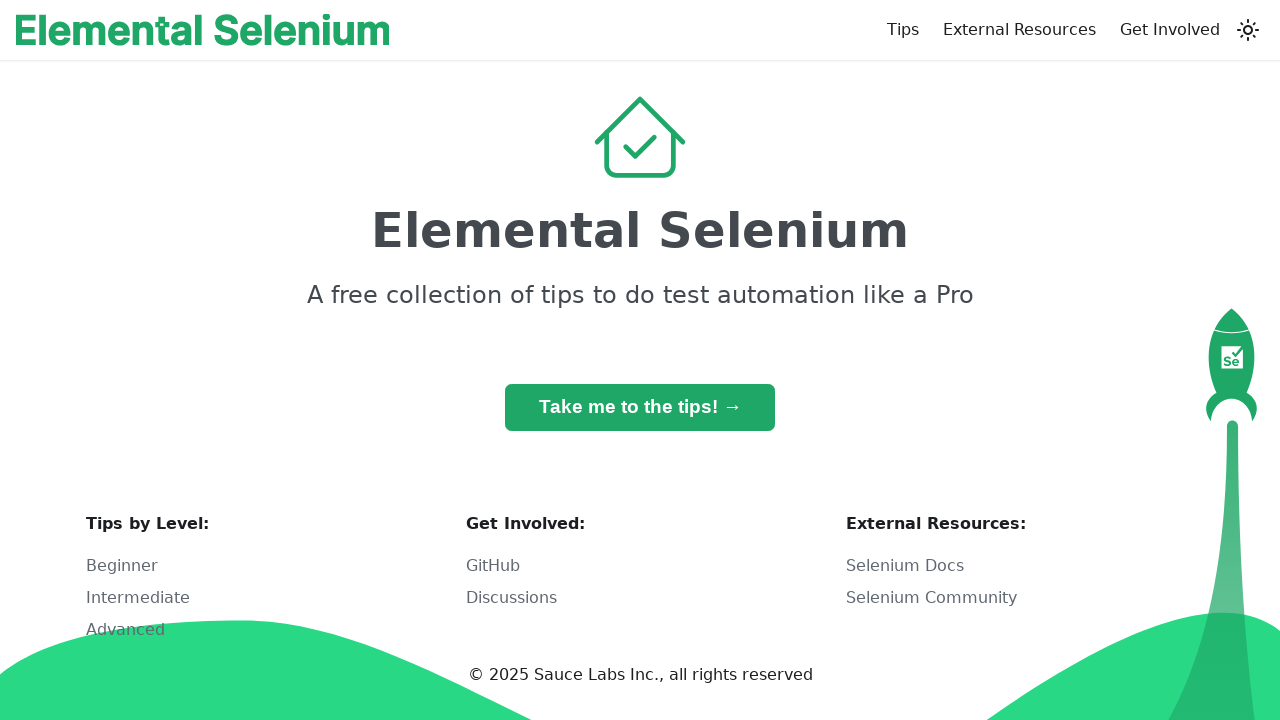

Verified h1 heading text equals 'Elemental Selenium'
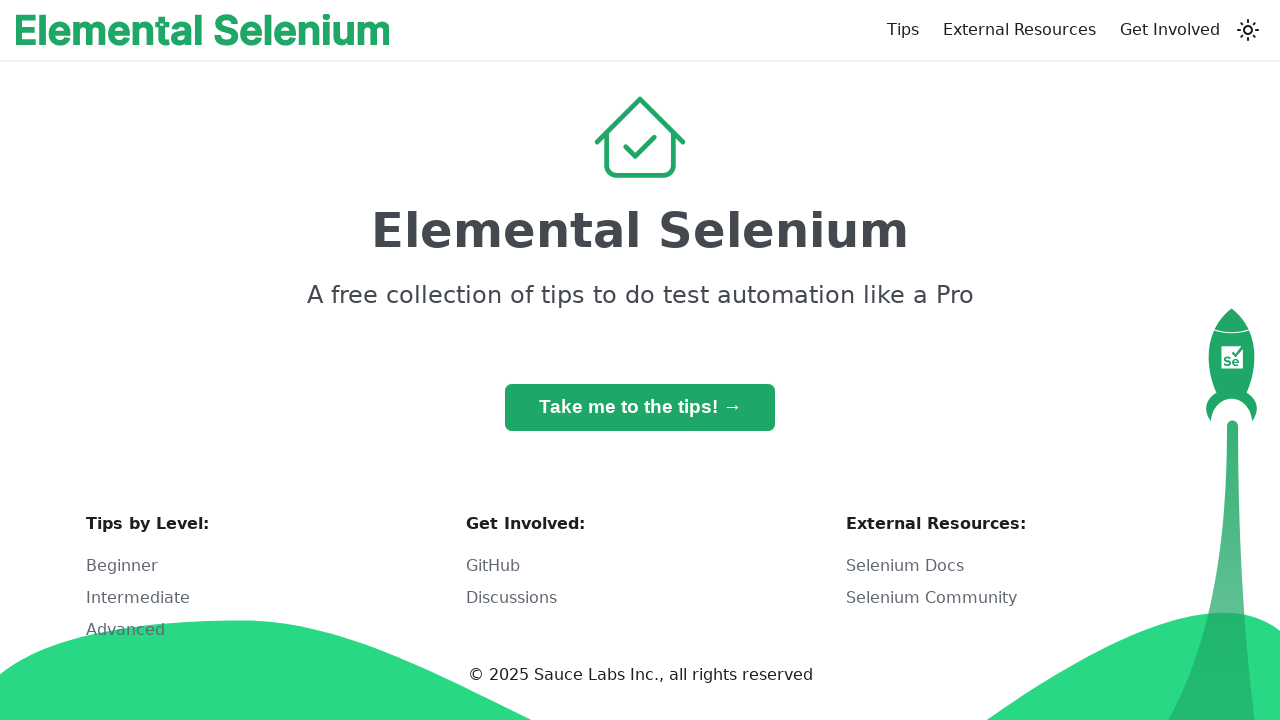

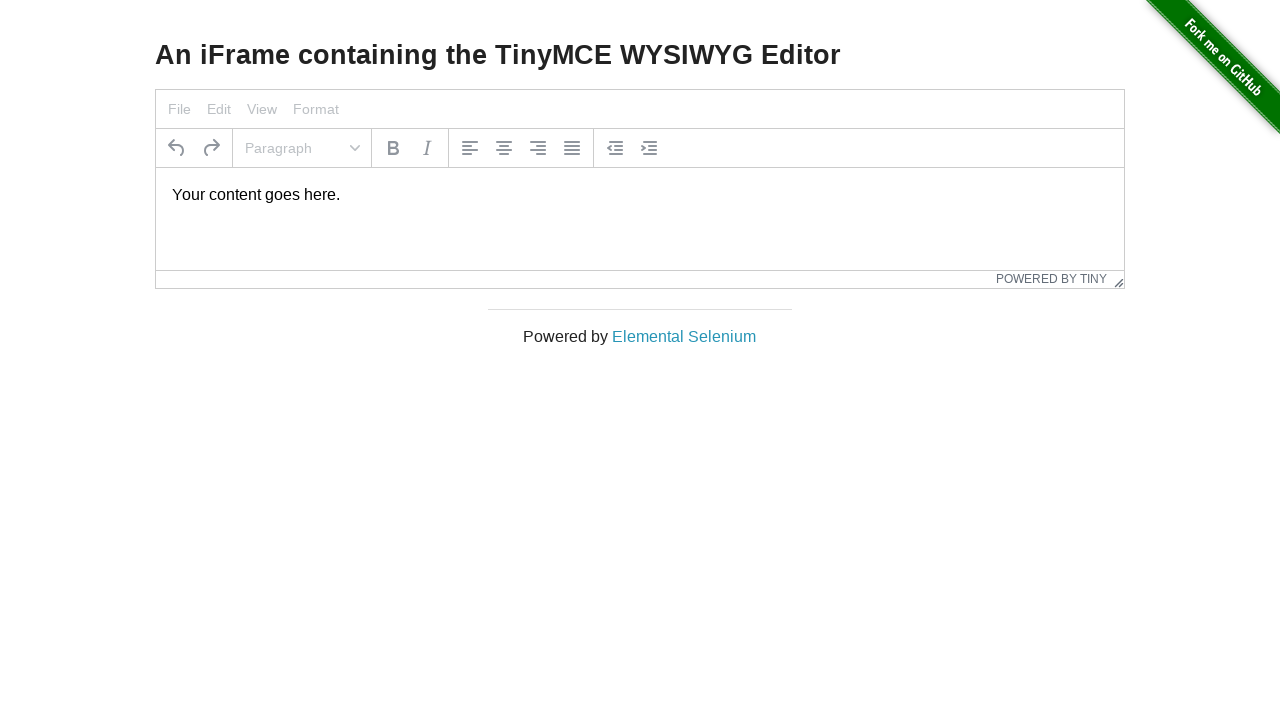